Tests the product sorting functionality by selecting the "lowest price" option from a dropdown menu on an e-commerce demo site

Starting URL: https://www.bstackdemo.com

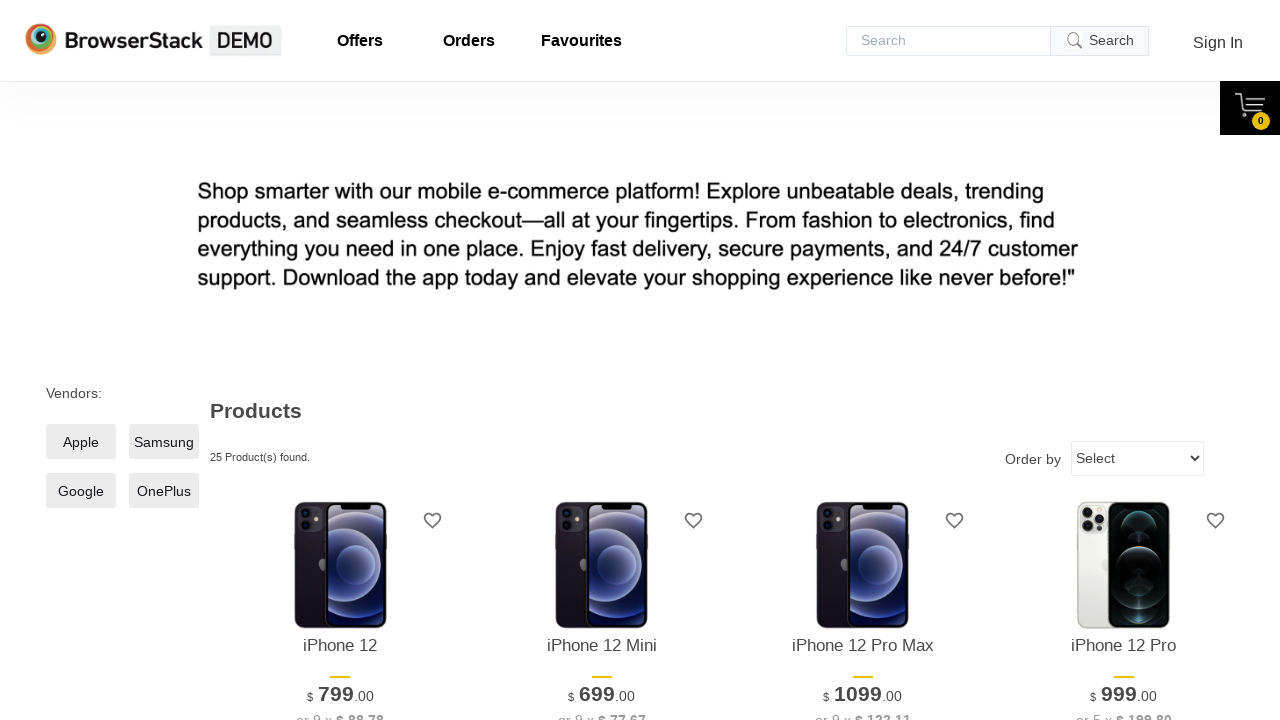

Selected 'lowest price' option from the sorting dropdown on select
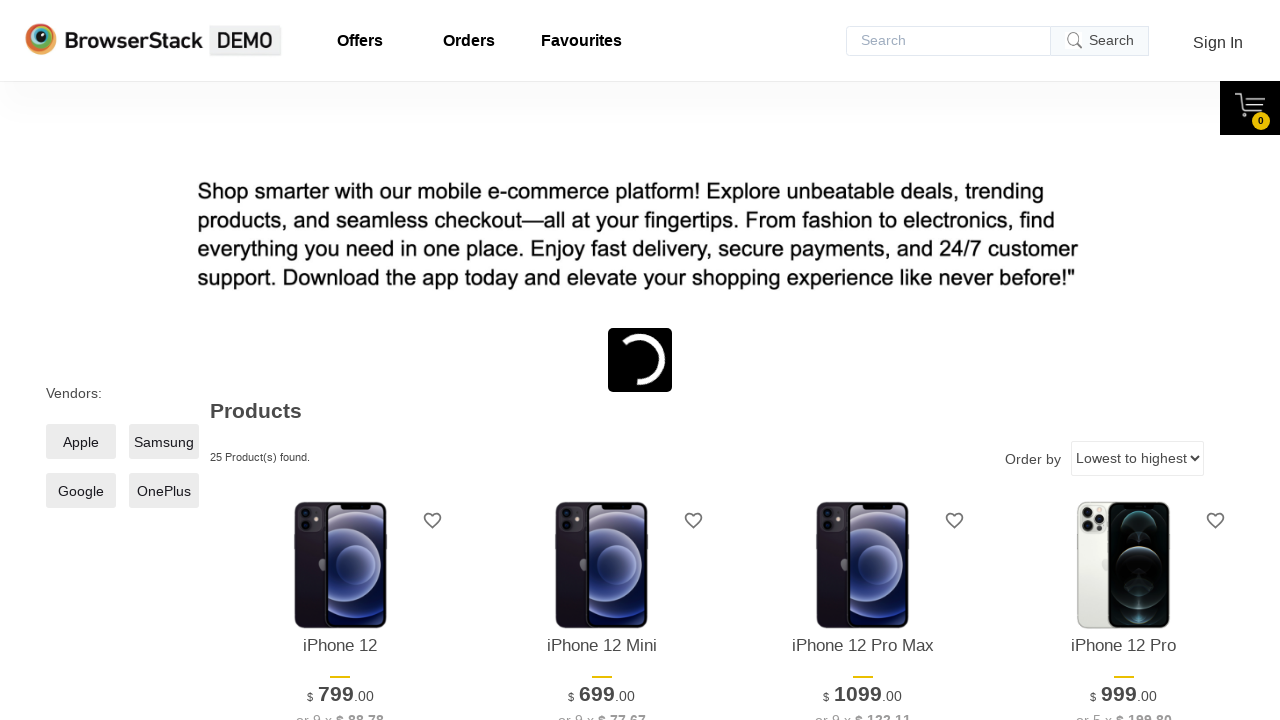

Waited for products to reorder by price
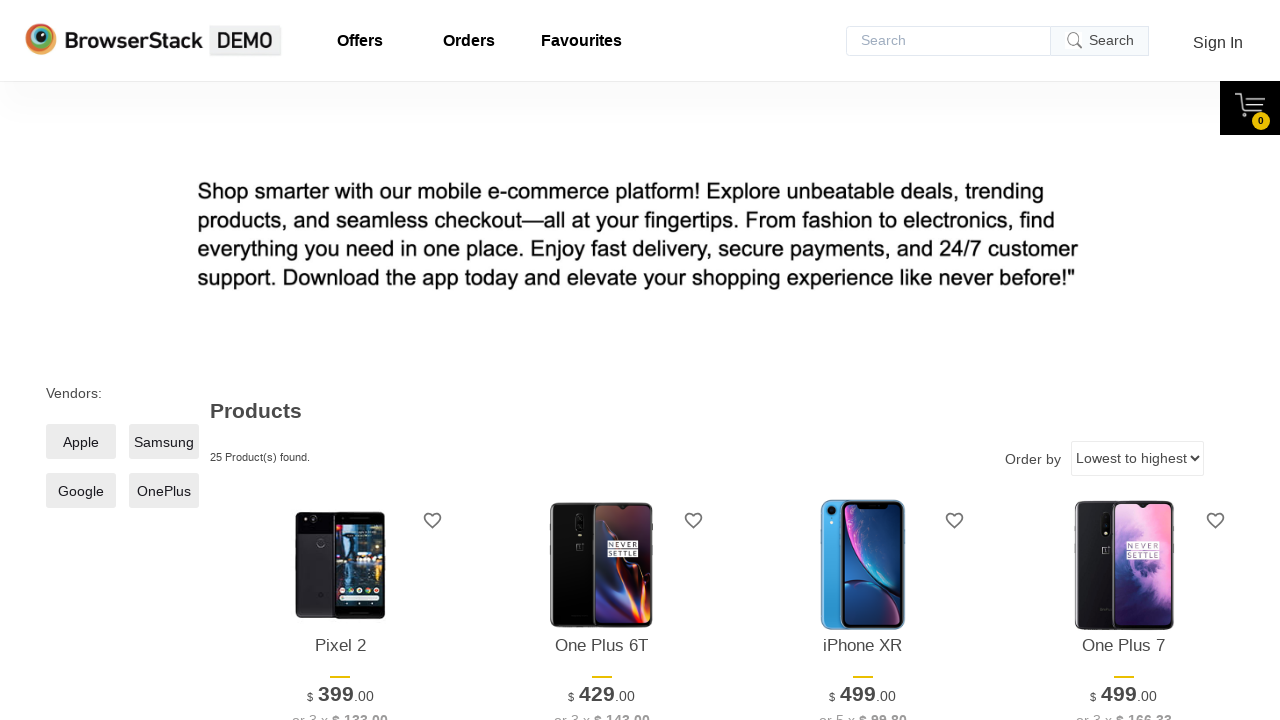

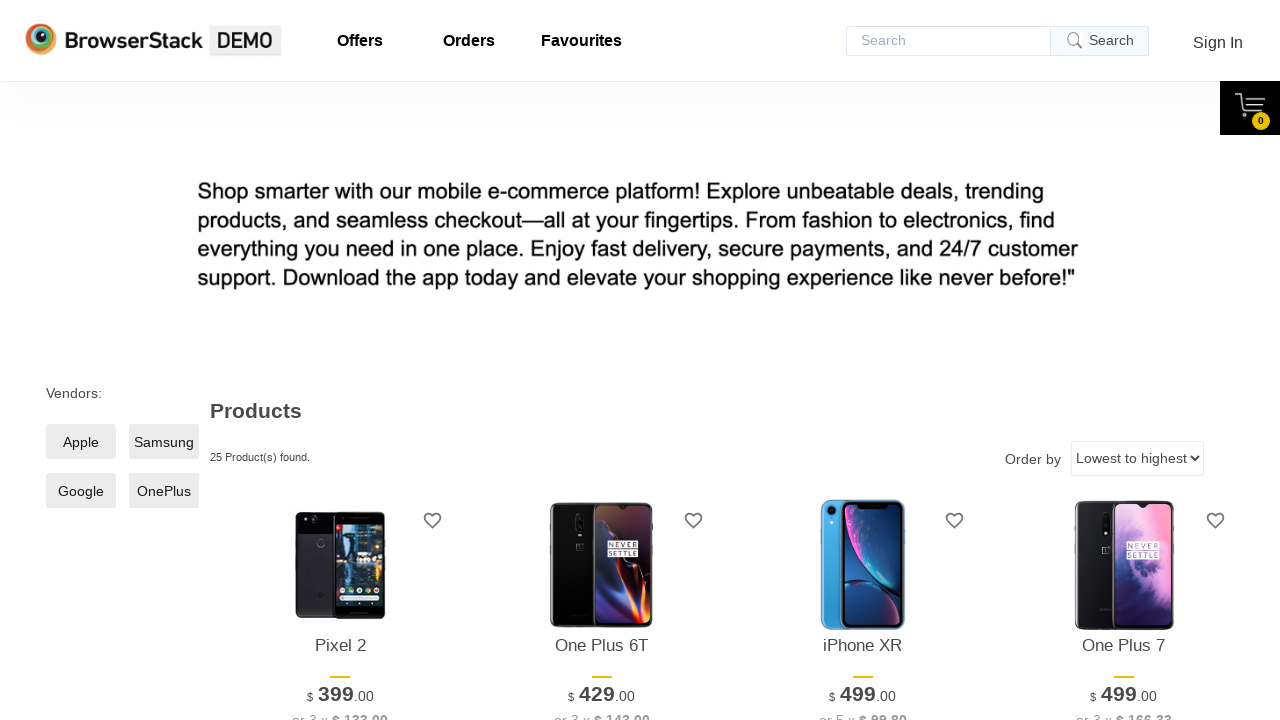